Tests the login form validation by submitting with an empty username but a password filled in, then verifying the appropriate error message is displayed.

Starting URL: https://www.saucedemo.com/

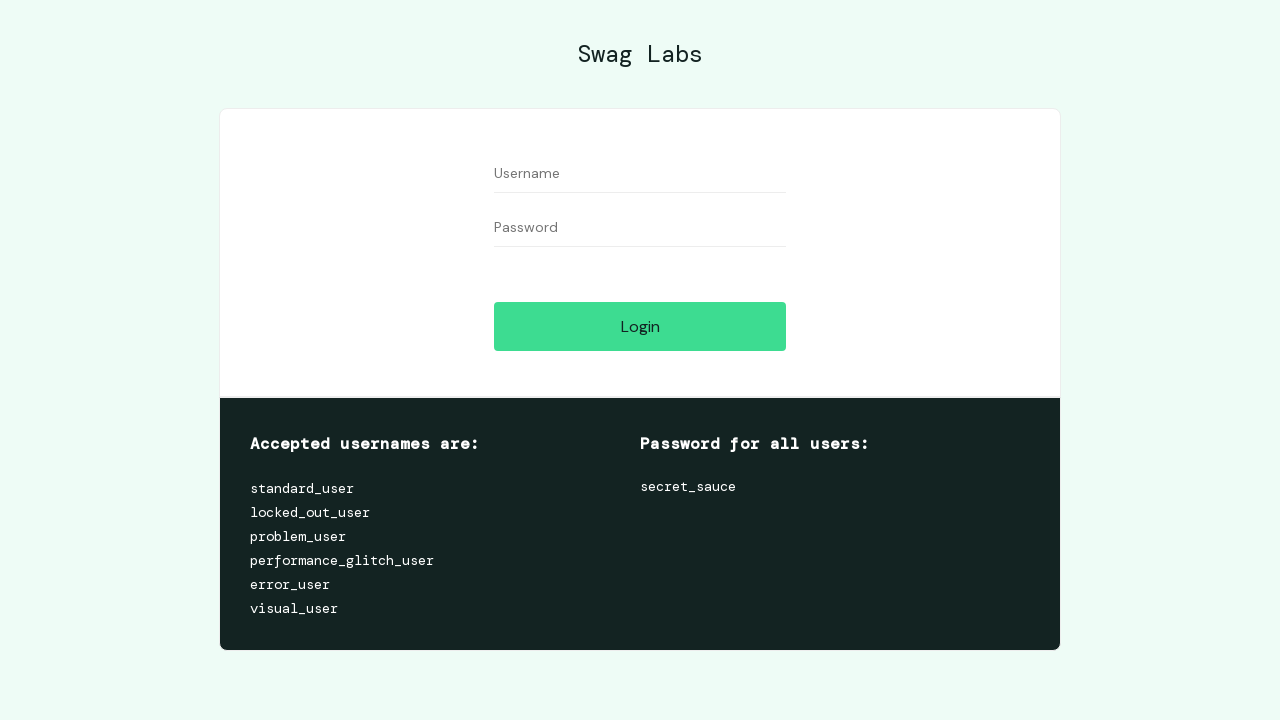

Left username field empty on #user-name
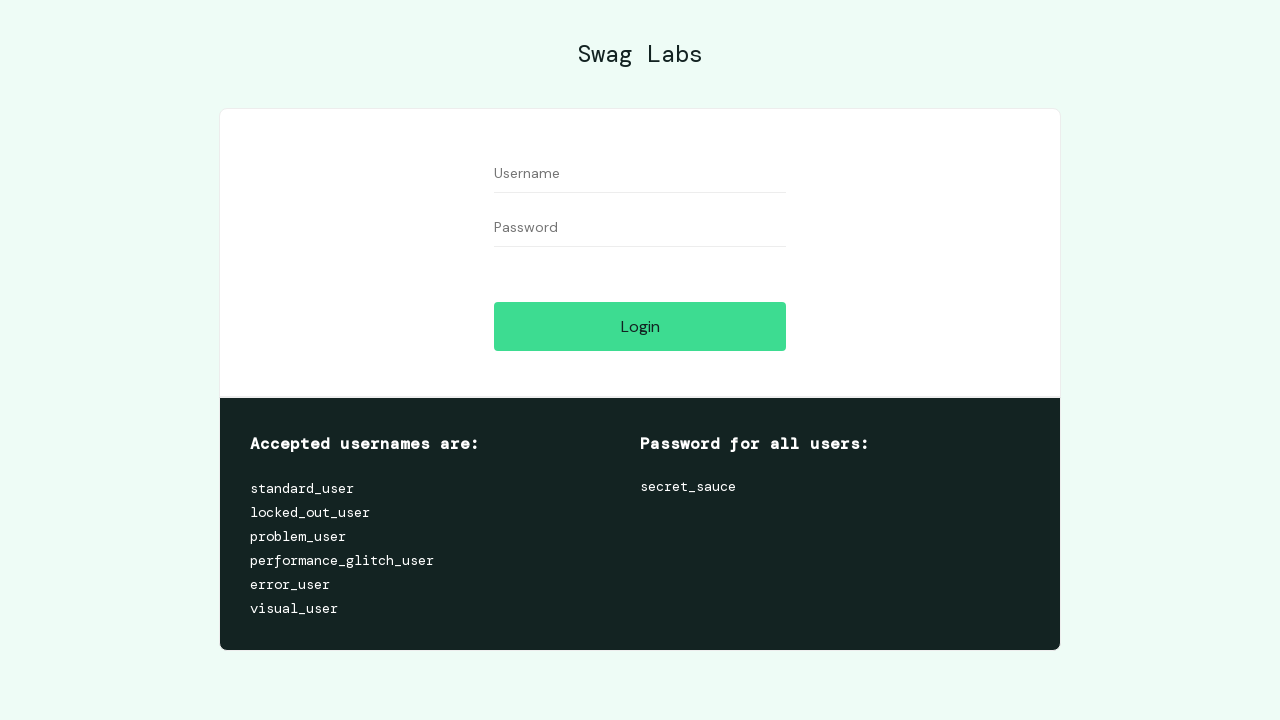

Filled password field with 'qwerty123' on #password
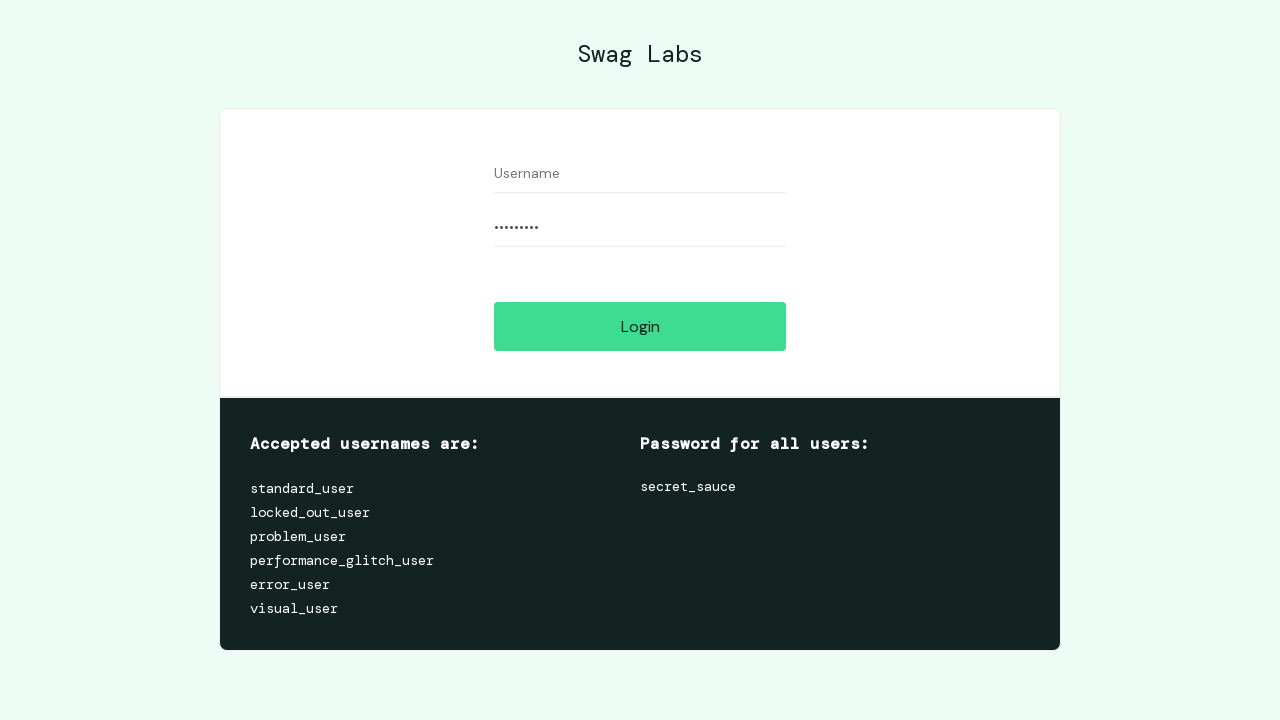

Clicked login button to submit form with empty username at (640, 326) on .submit-button
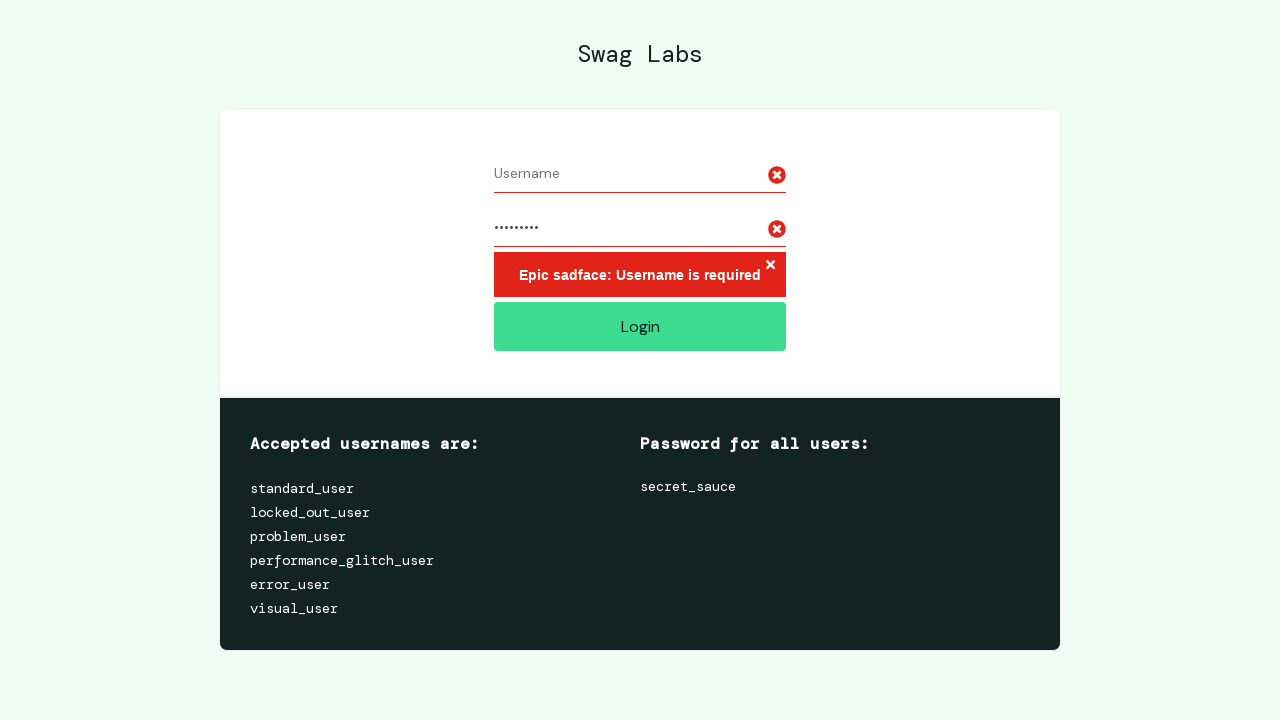

Error message displayed for empty username validation
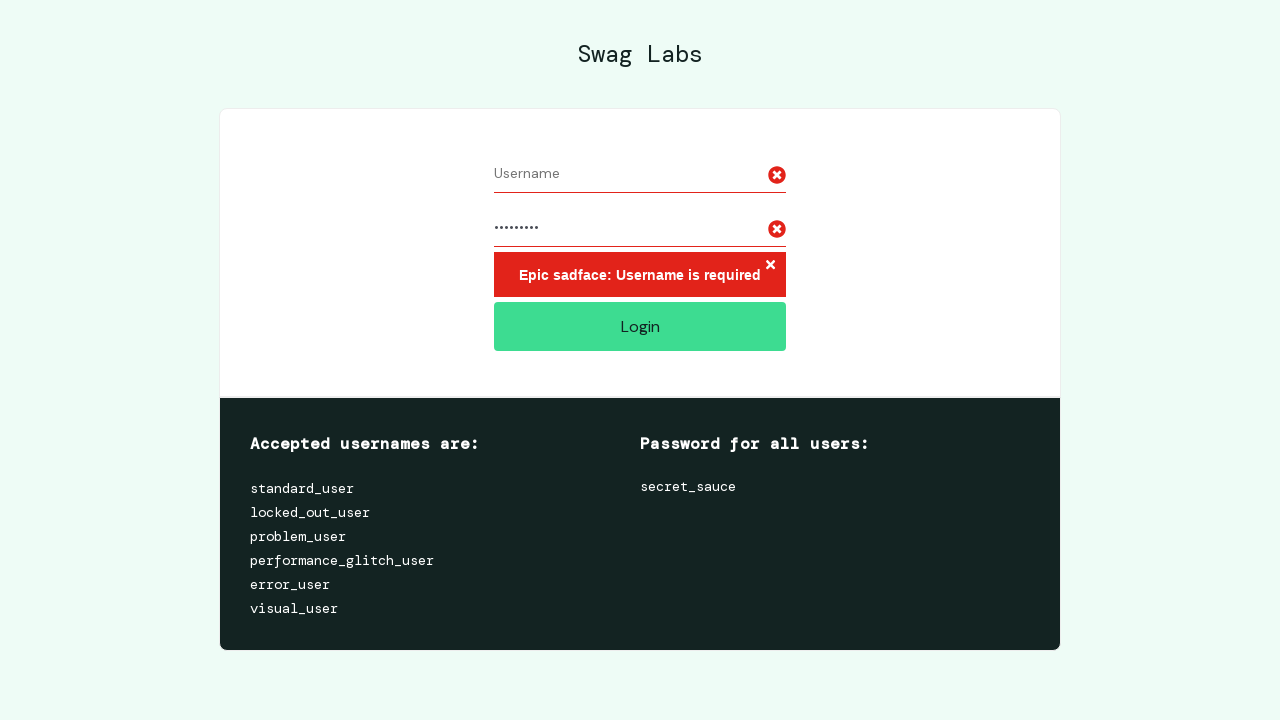

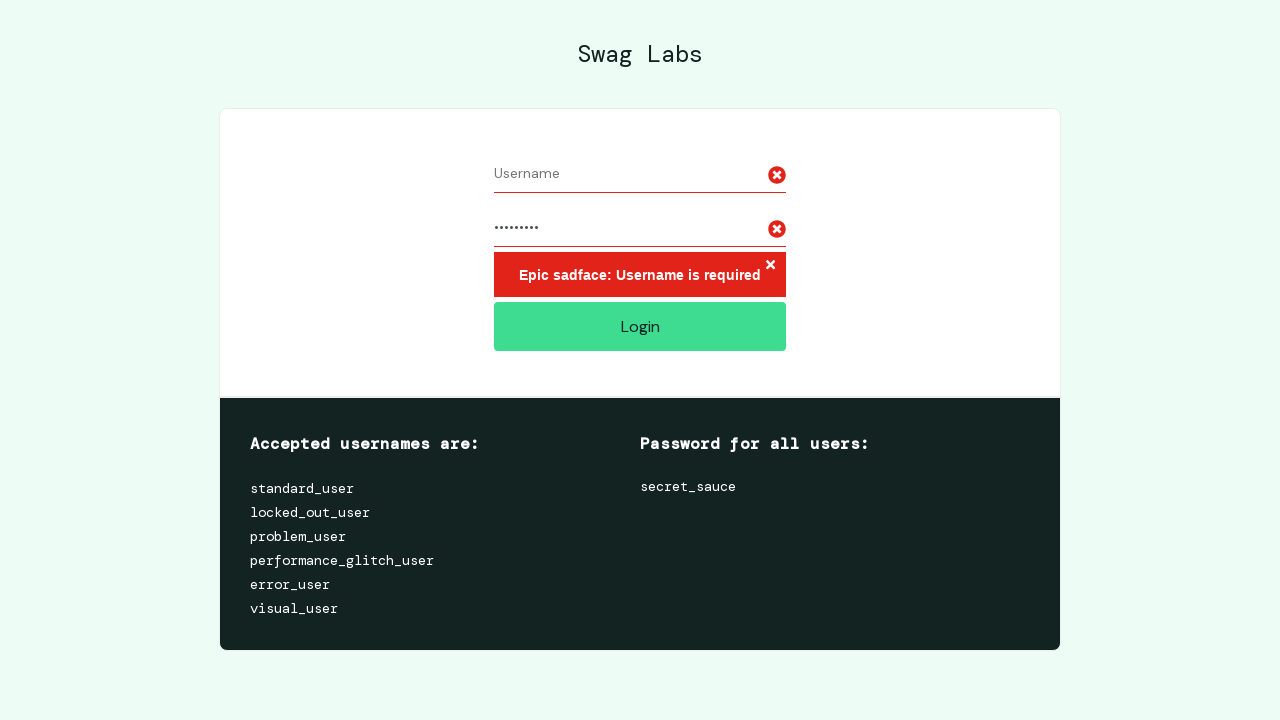